Tests that error icons appear on input fields when form validation fails, and disappear when the error message close button is clicked

Starting URL: https://www.saucedemo.com/

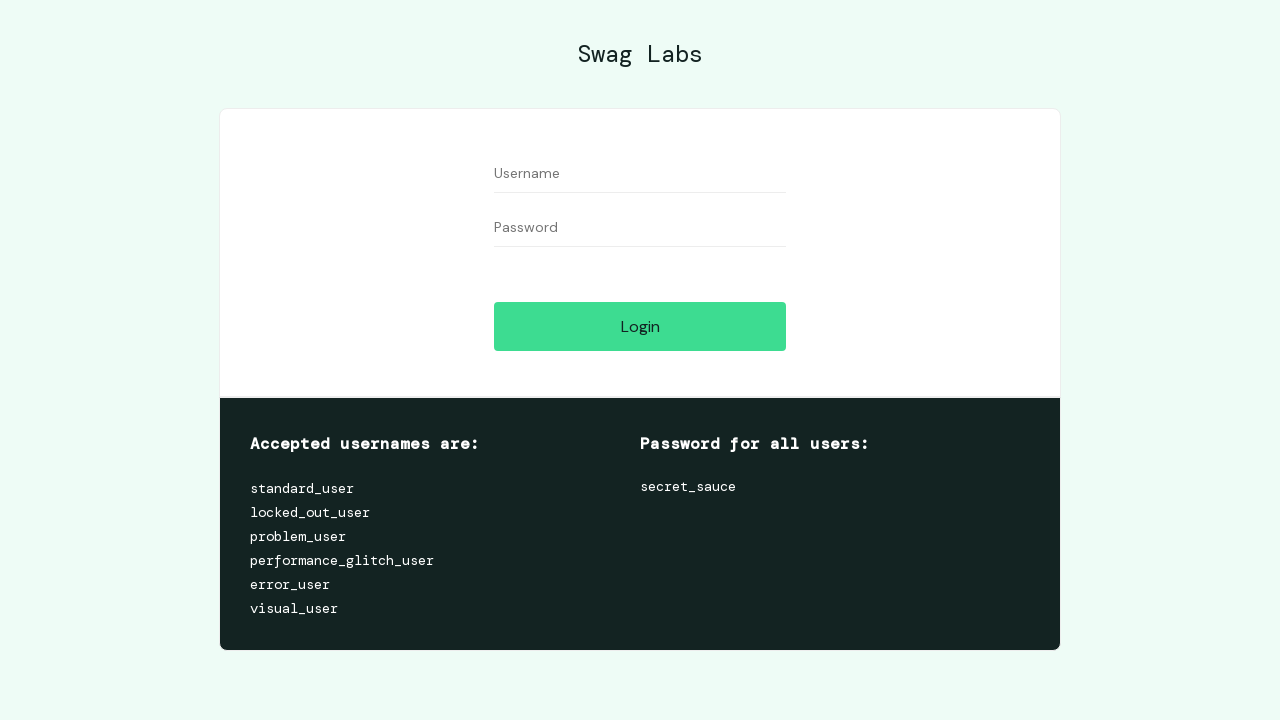

Navigated to Sauce Demo login page
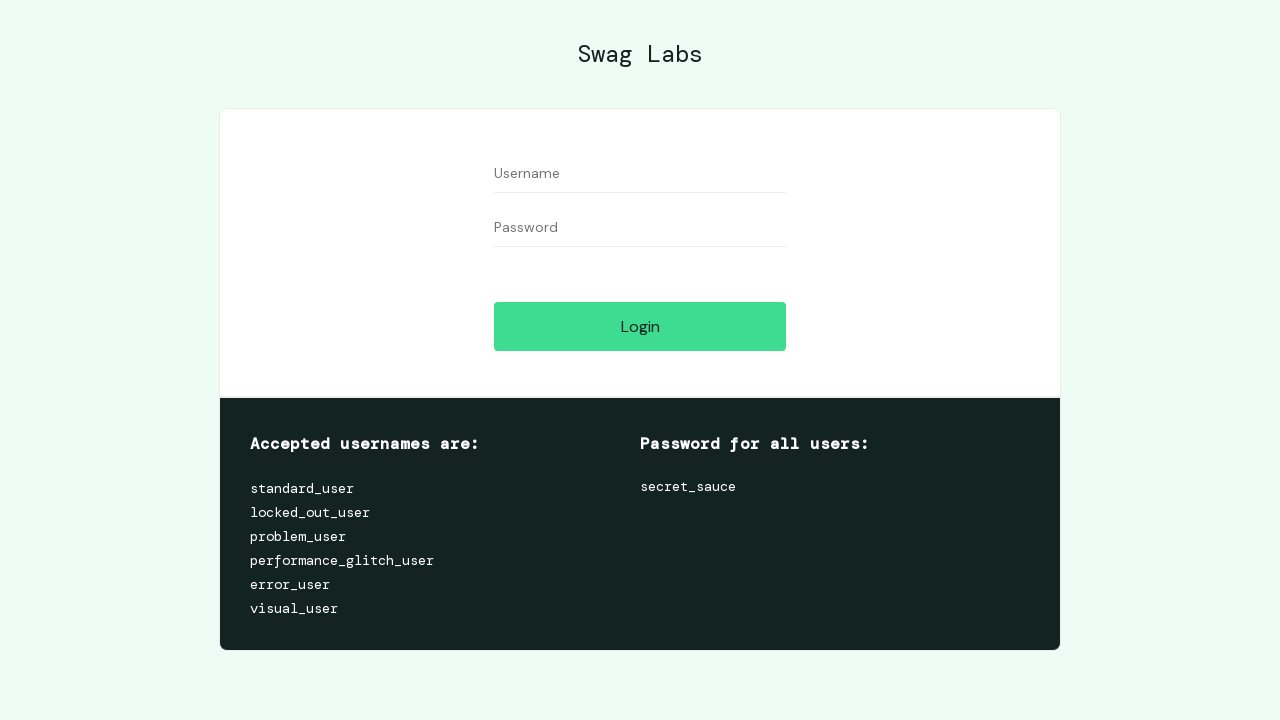

Left username field empty on #user-name
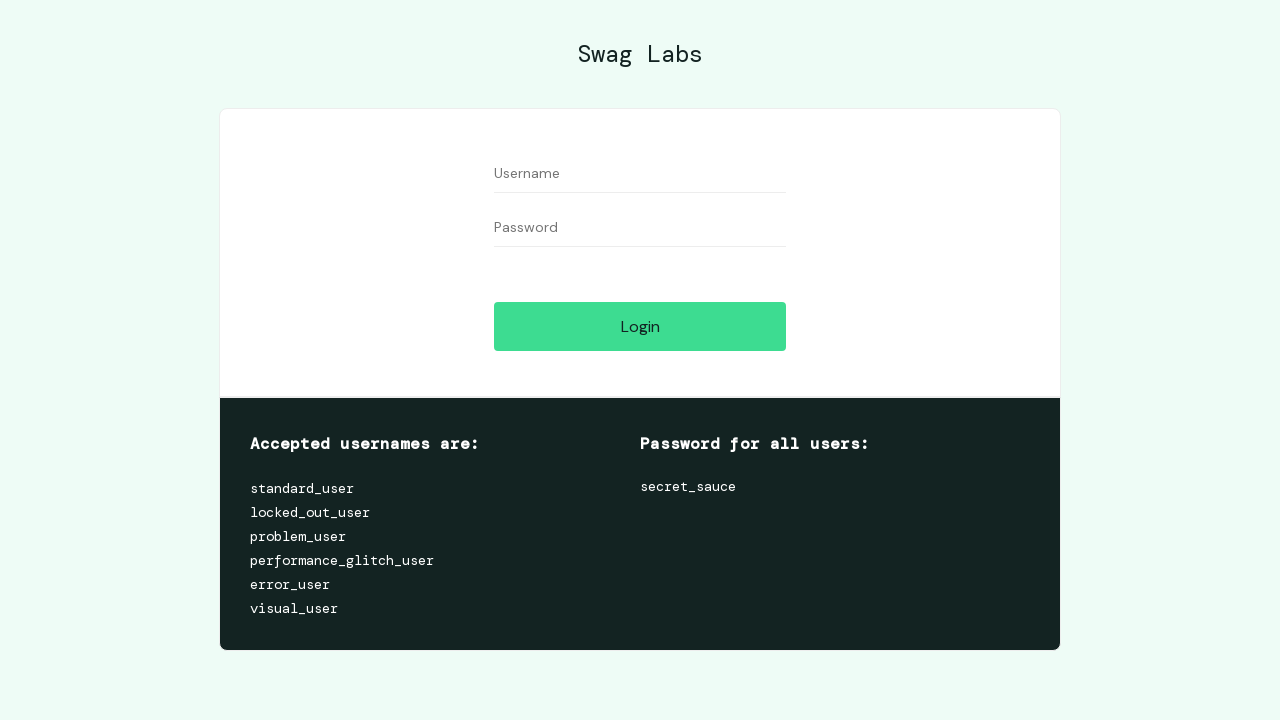

Left password field empty on #password
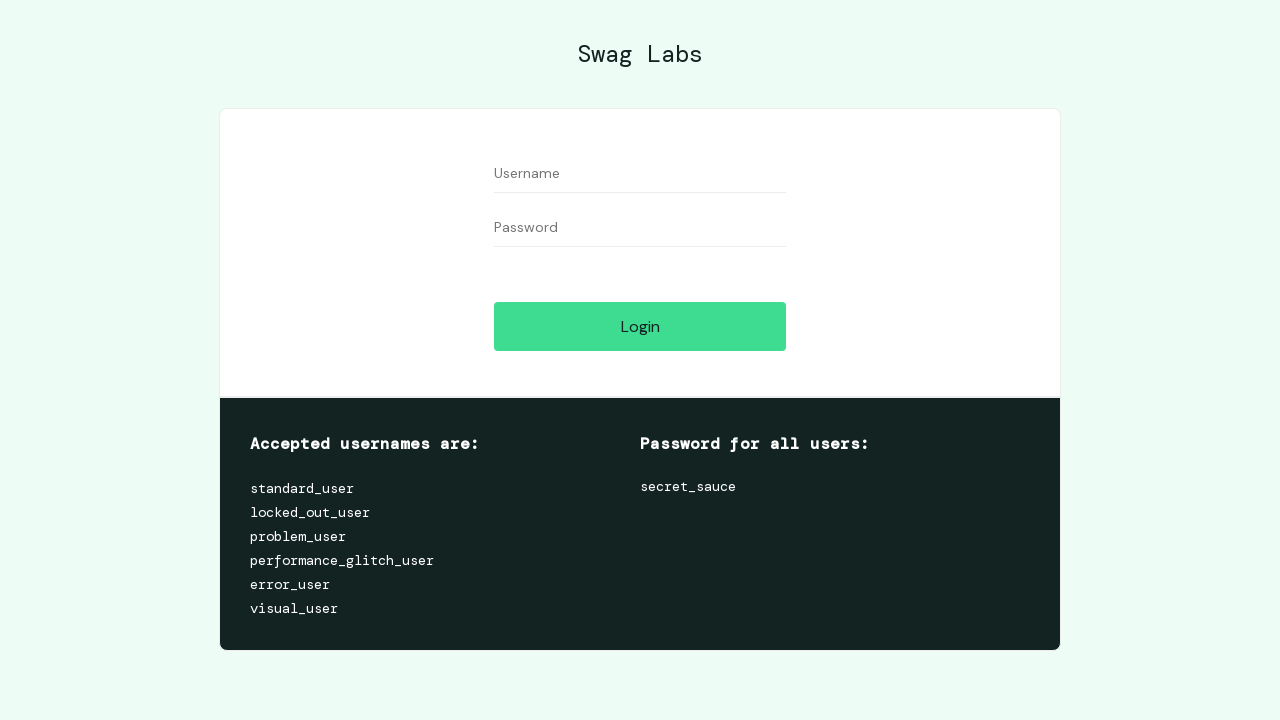

Clicked login button to trigger form validation error at (640, 326) on #login-button
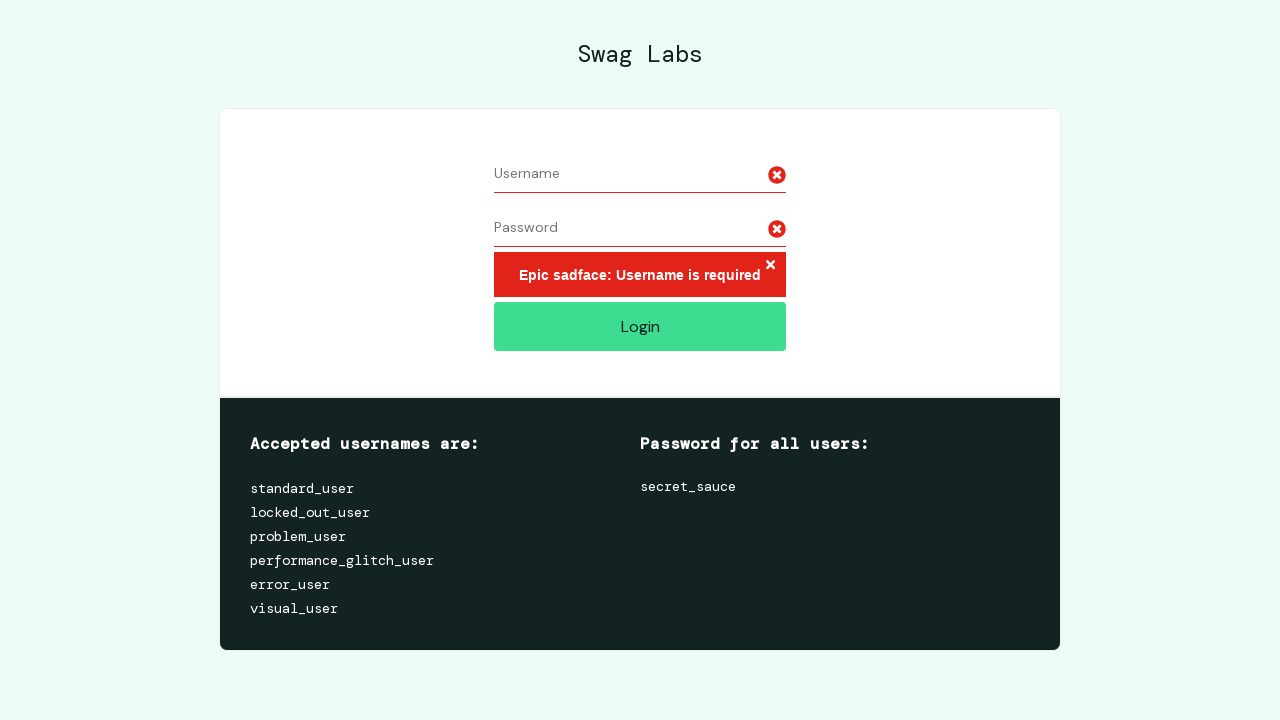

Error message container appeared with validation error
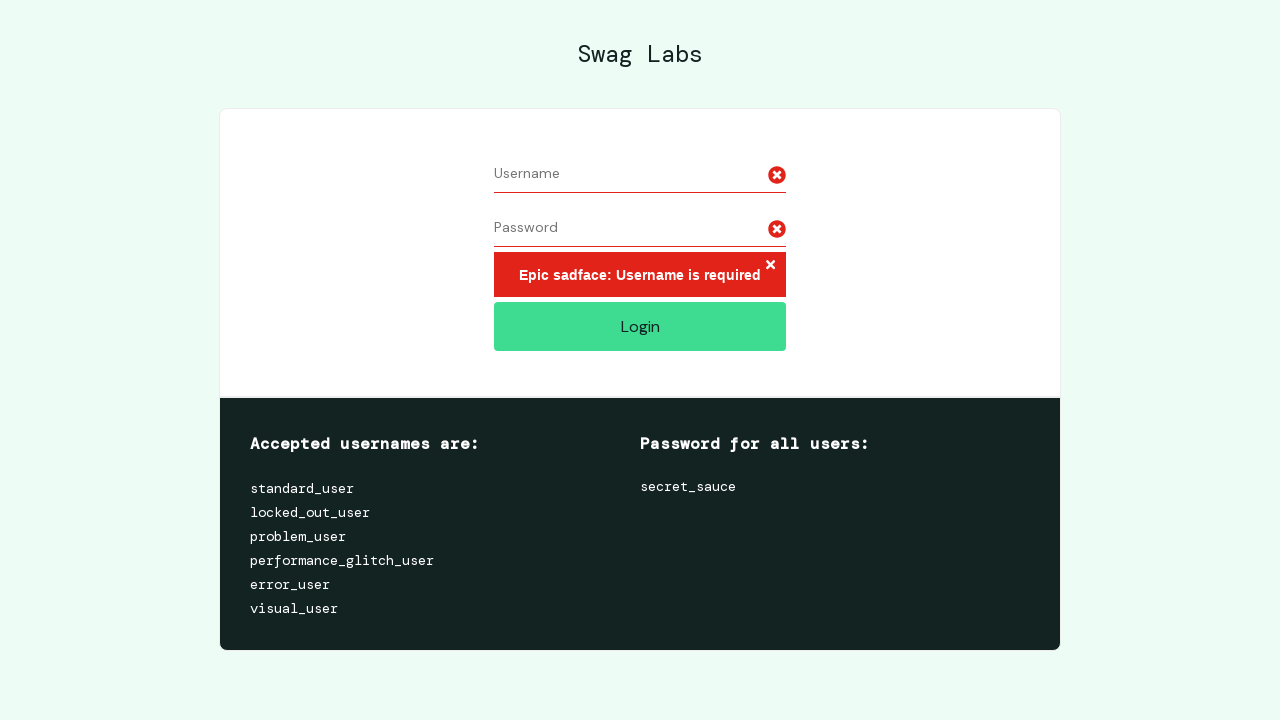

Clicked error close button to dismiss the error message at (770, 266) on .error-button
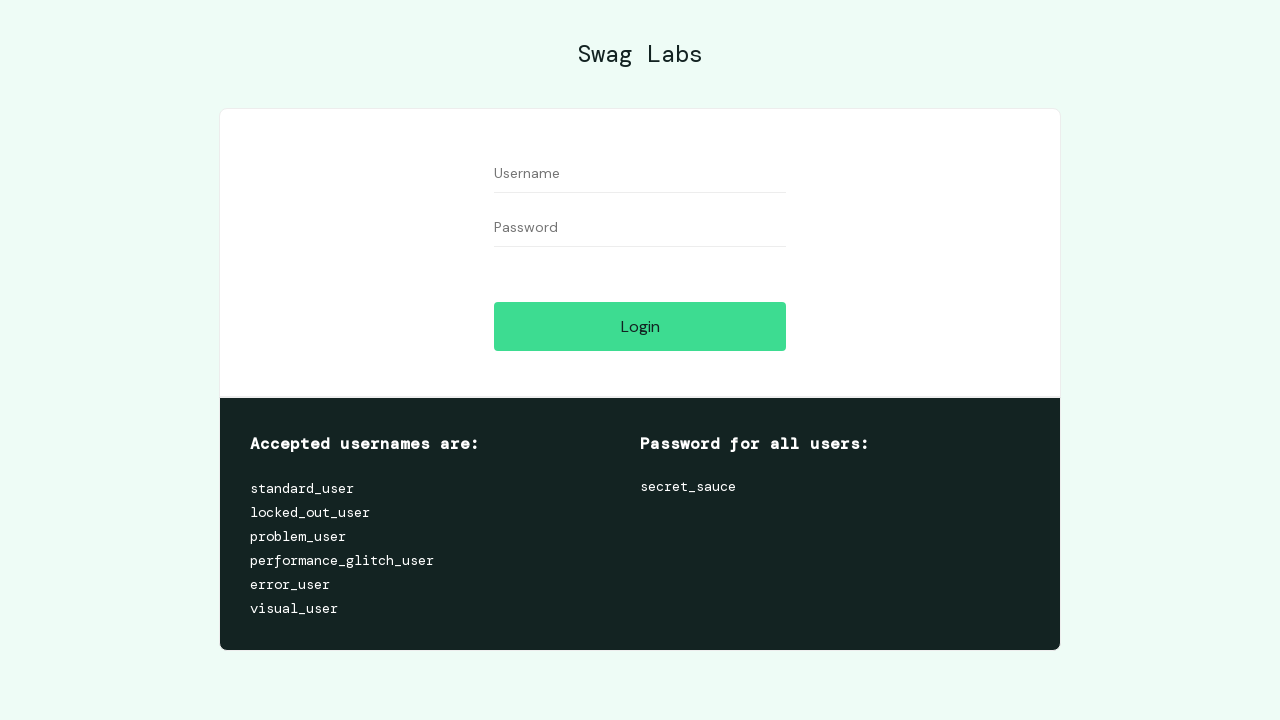

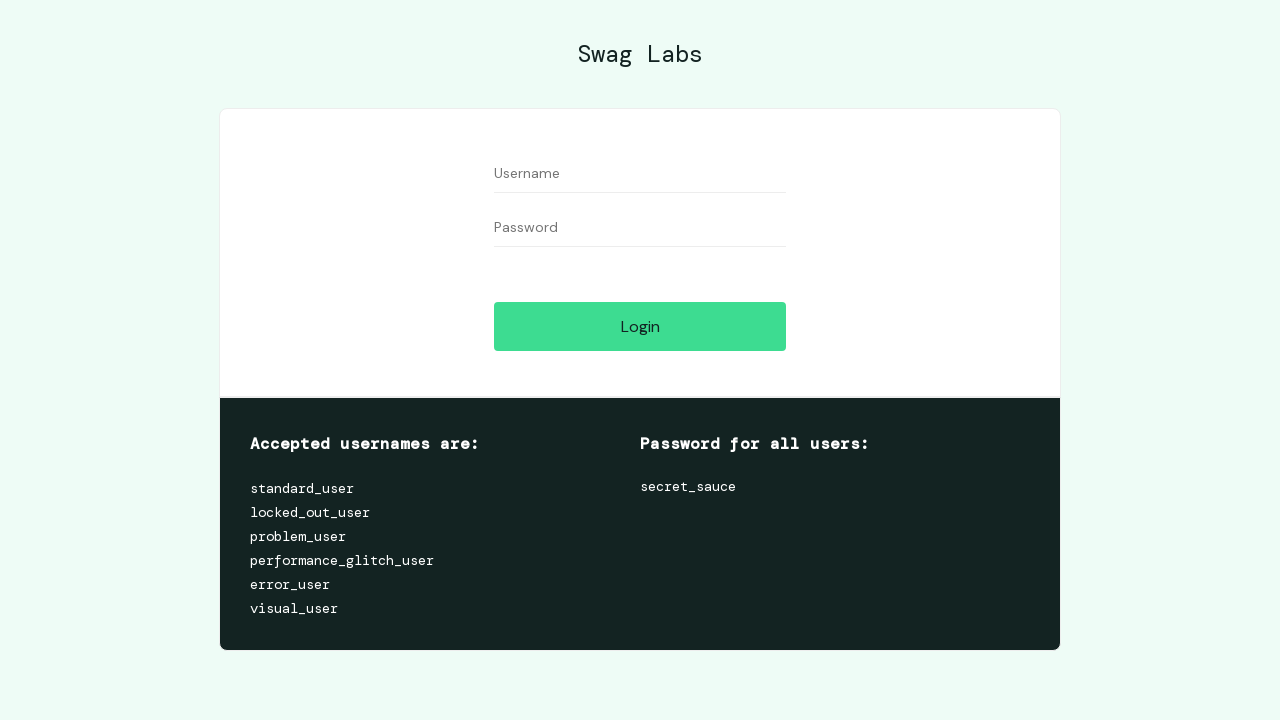